Tests JavaScript prompt dialog by clicking the prompt button, entering a name in the prompt, accepting it, and verifying the result message contains the entered name

Starting URL: https://testcenter.techproeducation.com/index.php?page=javascript-alerts

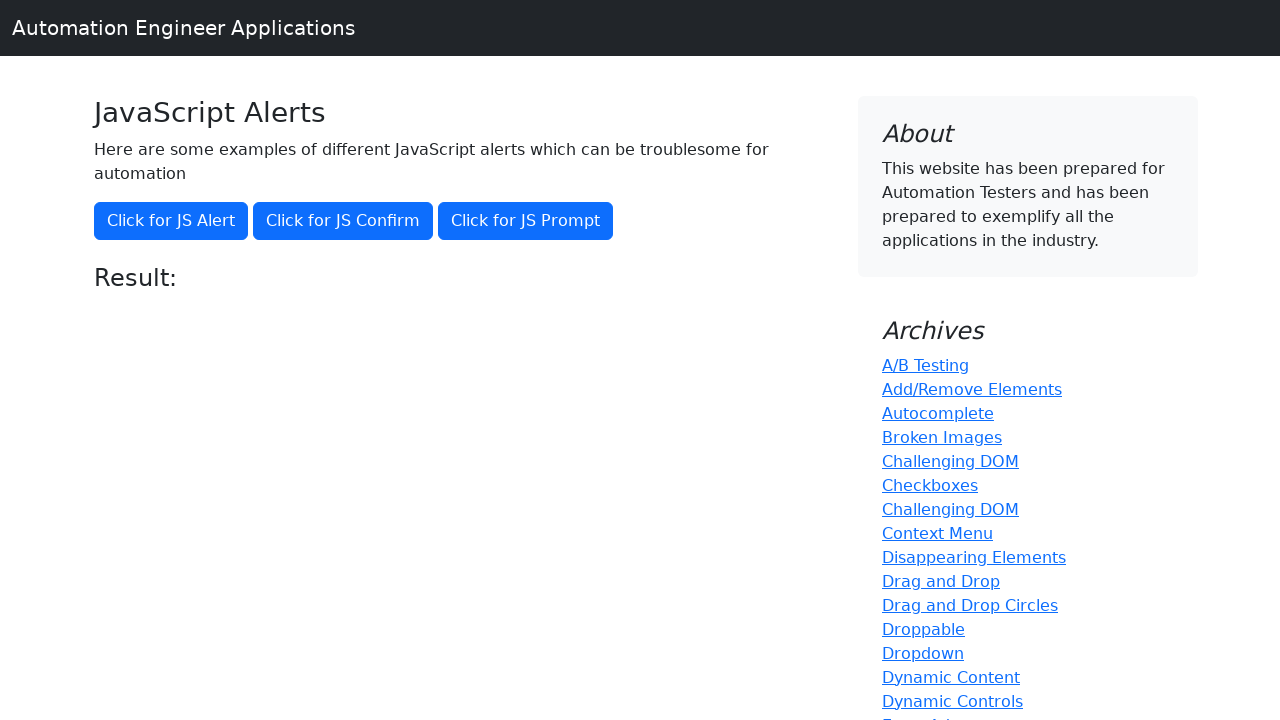

Set up dialog handler to accept prompt with 'Marcus'
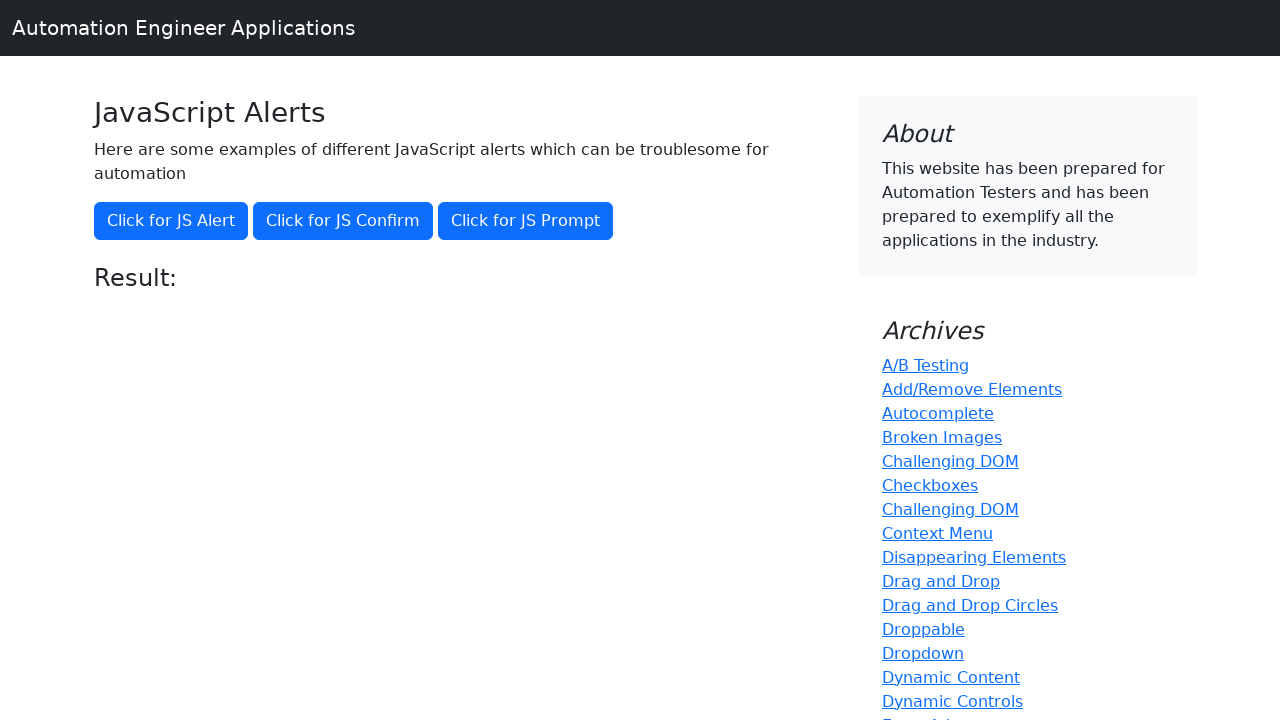

Clicked the prompt button to trigger JavaScript prompt dialog at (526, 221) on button[onclick='jsPrompt()']
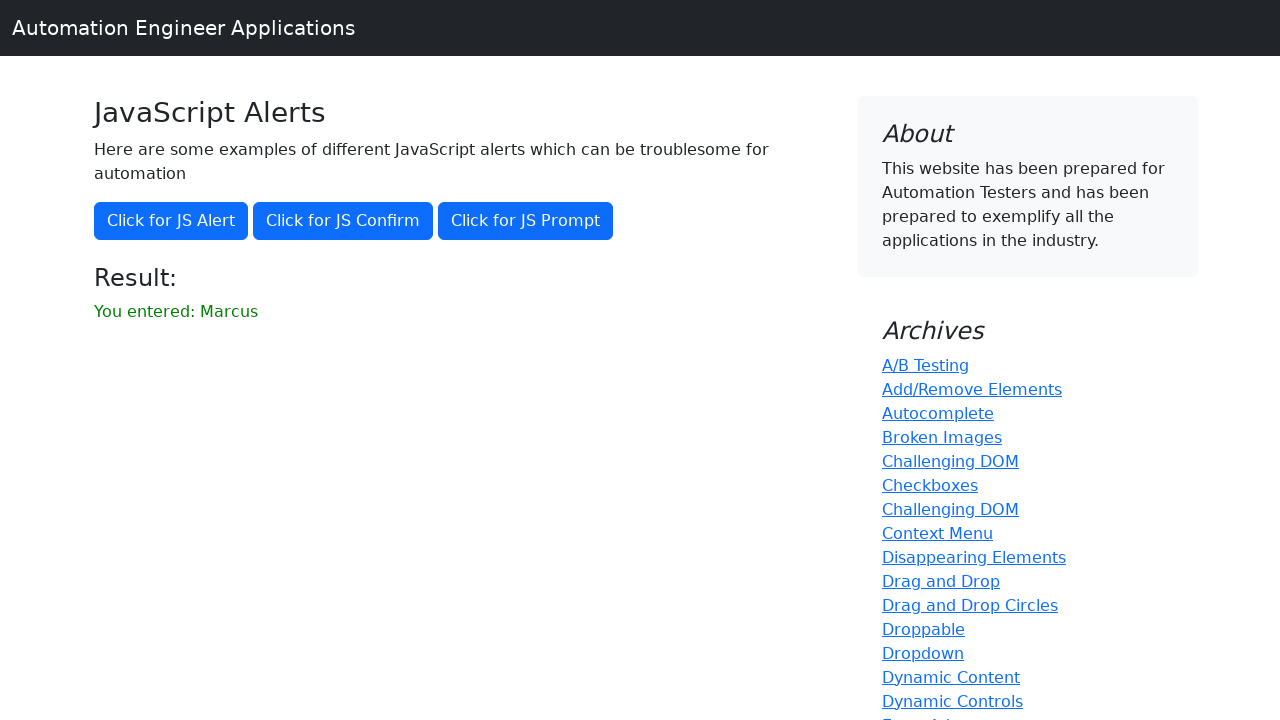

Result message element appeared on page
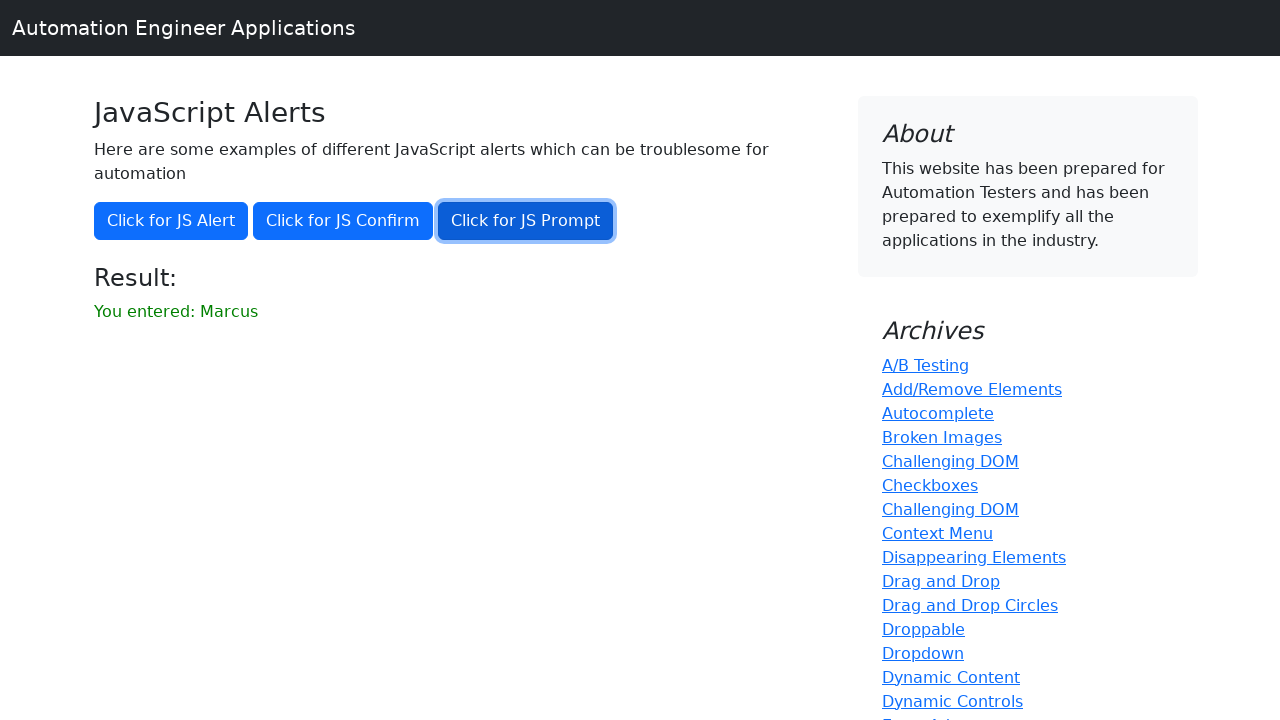

Retrieved result text: 'You entered: Marcus'
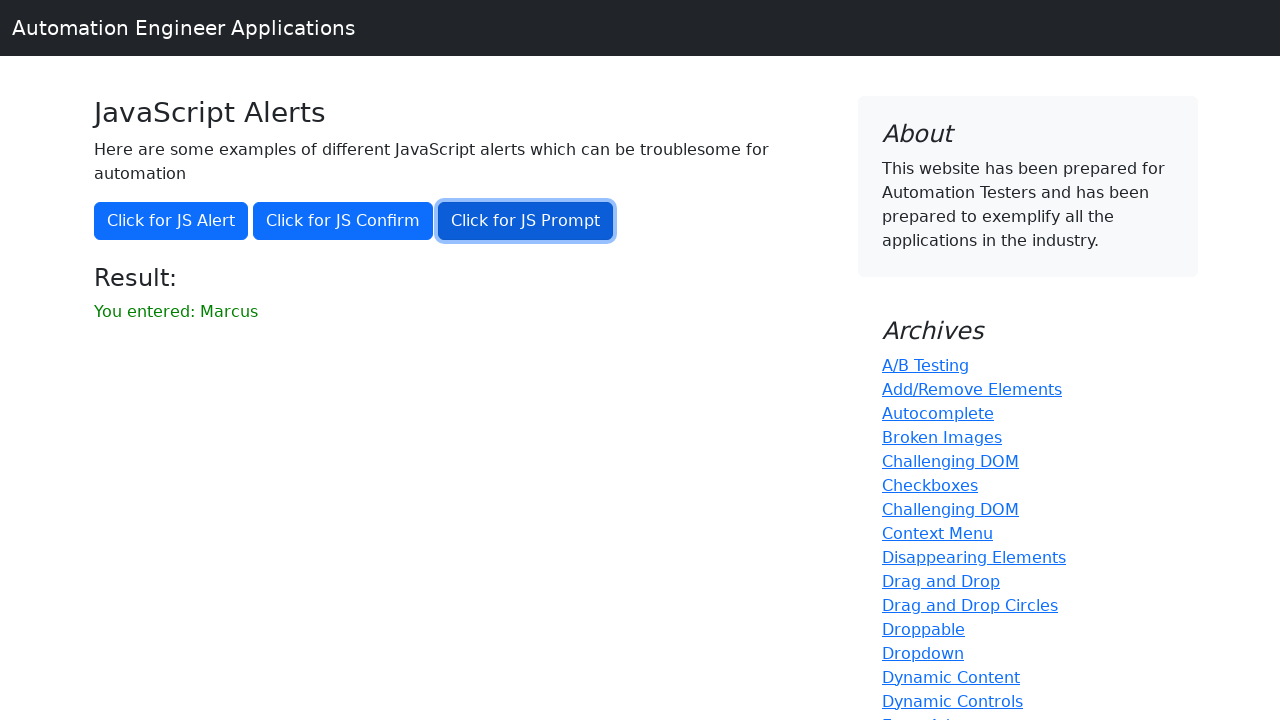

Verified that result message contains 'Marcus'
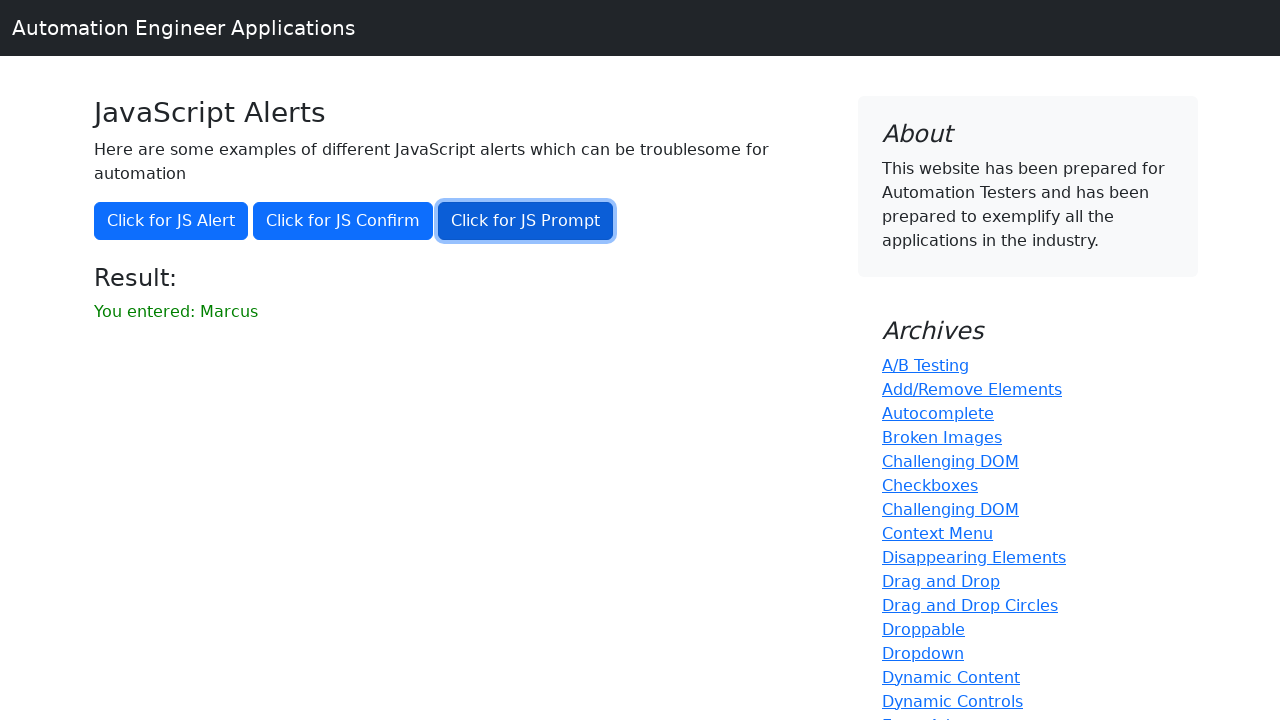

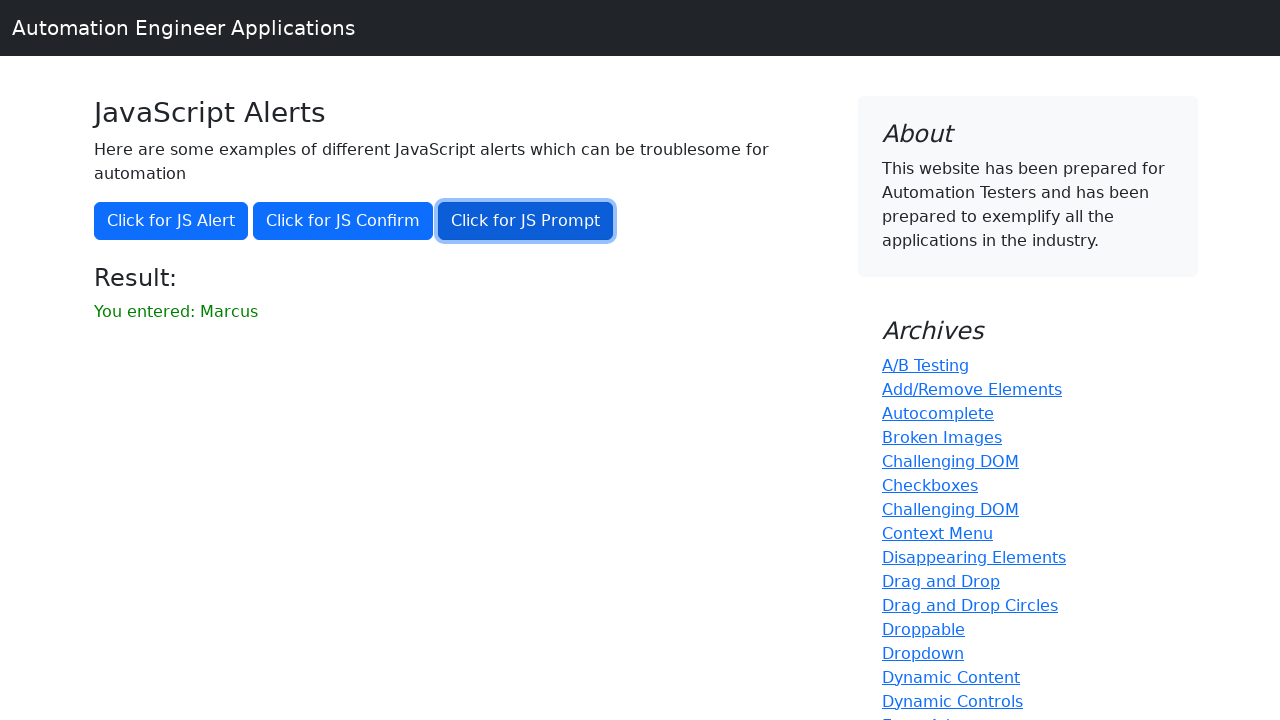